Opens a new tab with TutorialsPoint alerts page and switches between the original tab and the new tab

Starting URL: https://www.geeksforgeeks.org/

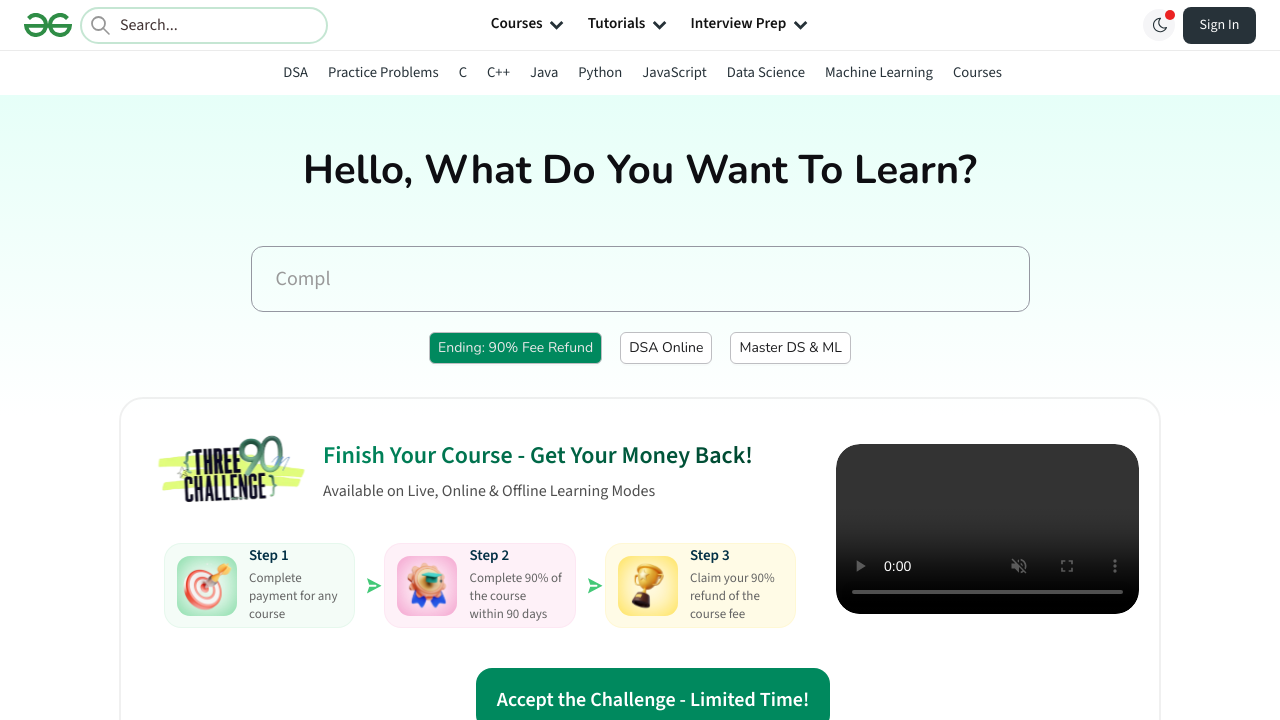

Created new tab/page
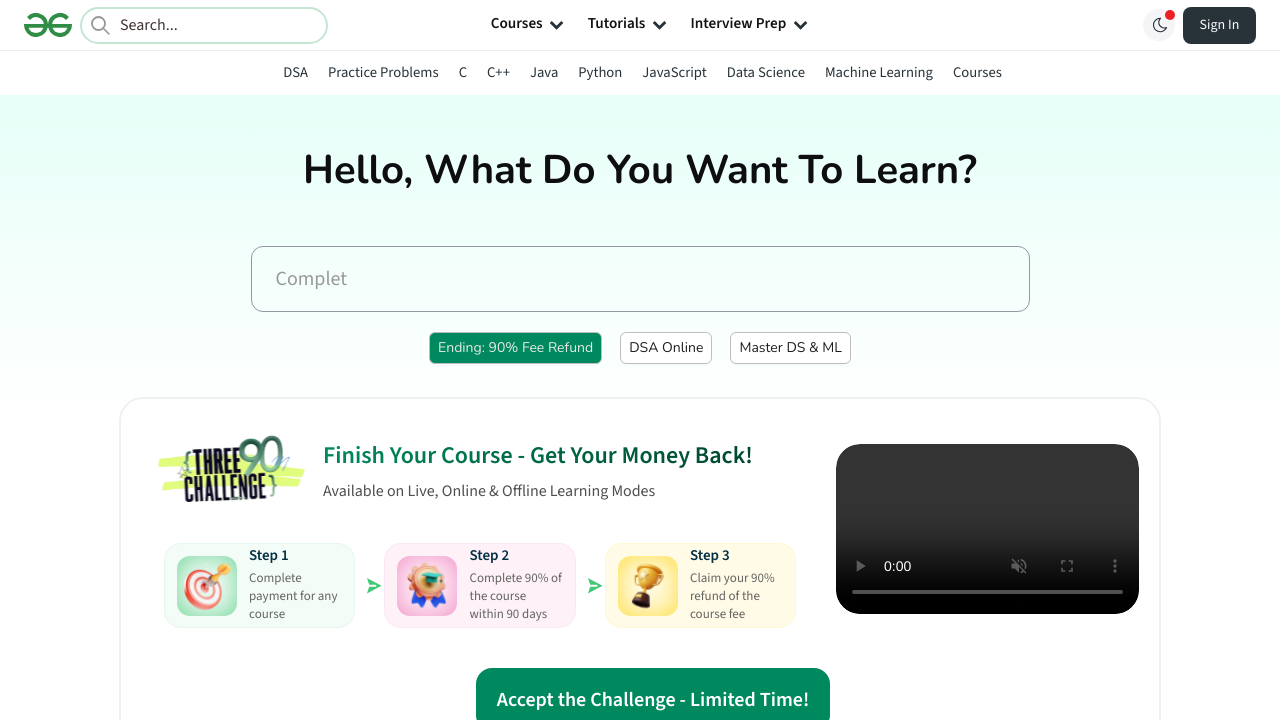

Navigated new tab to TutorialsPoint alerts page
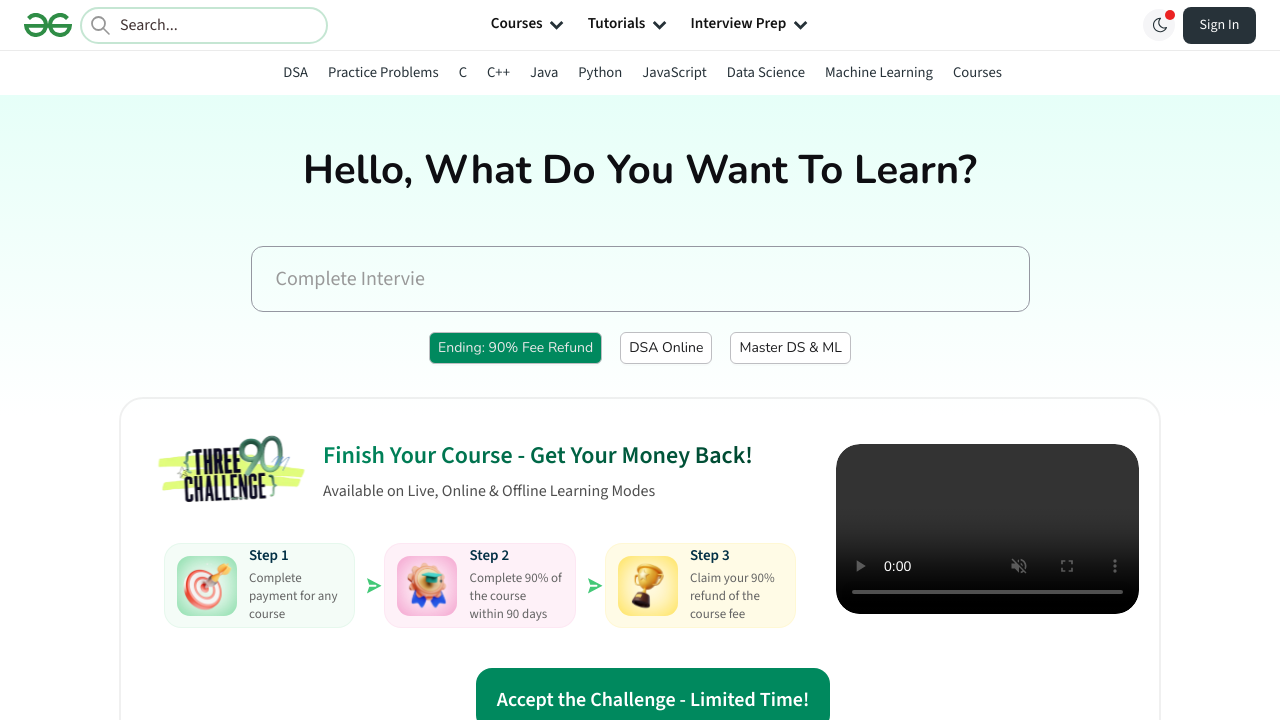

Waited 5 seconds for new tab to load
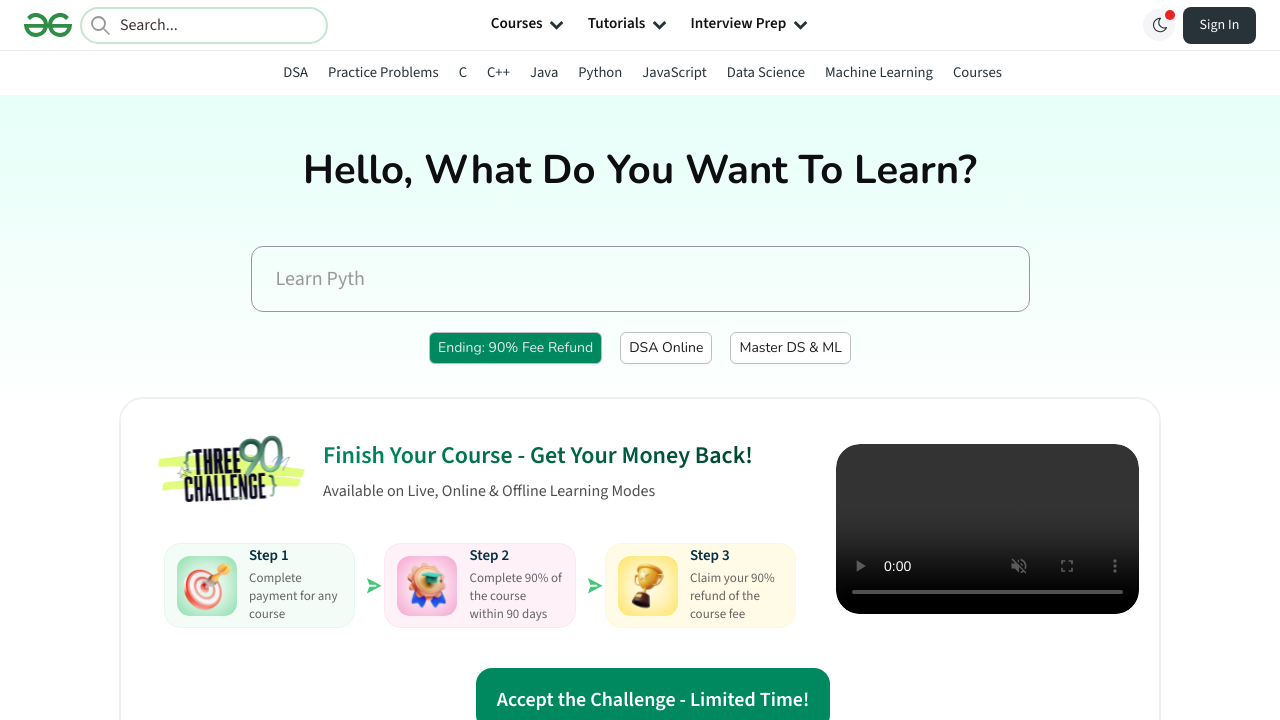

Switched focus back to original GeeksforGeeks tab
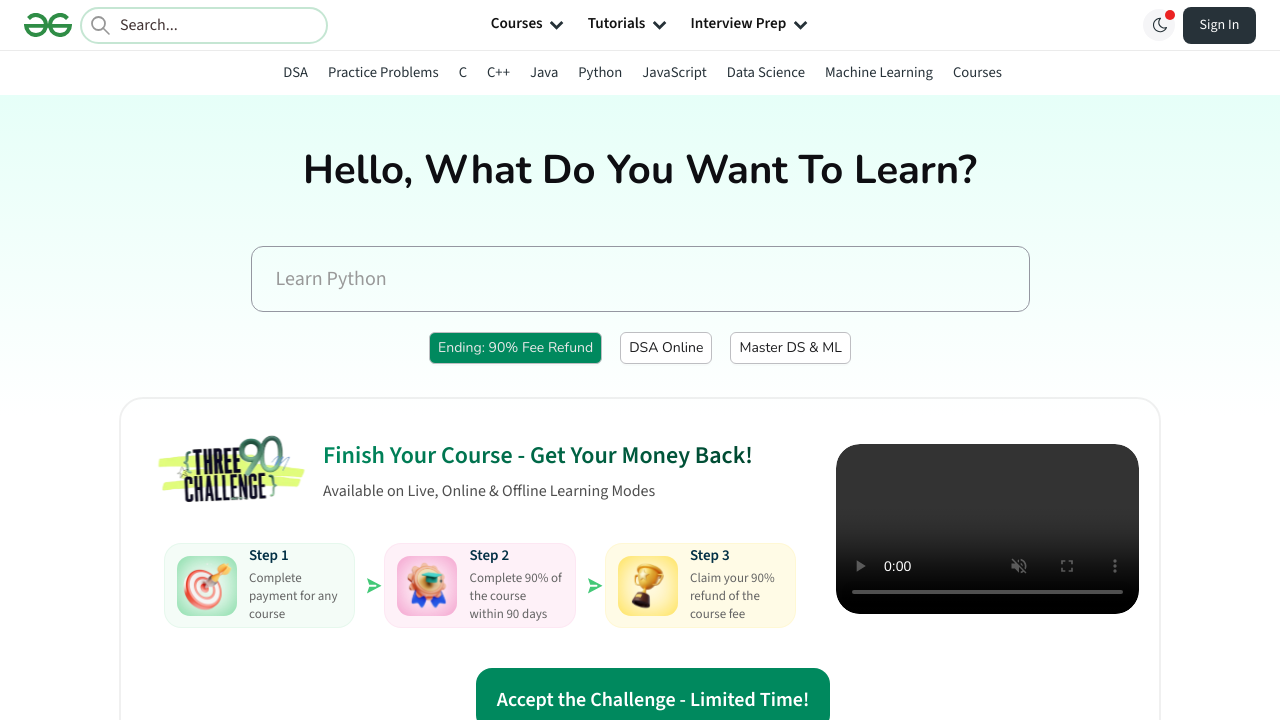

Waited 5 seconds on original tab
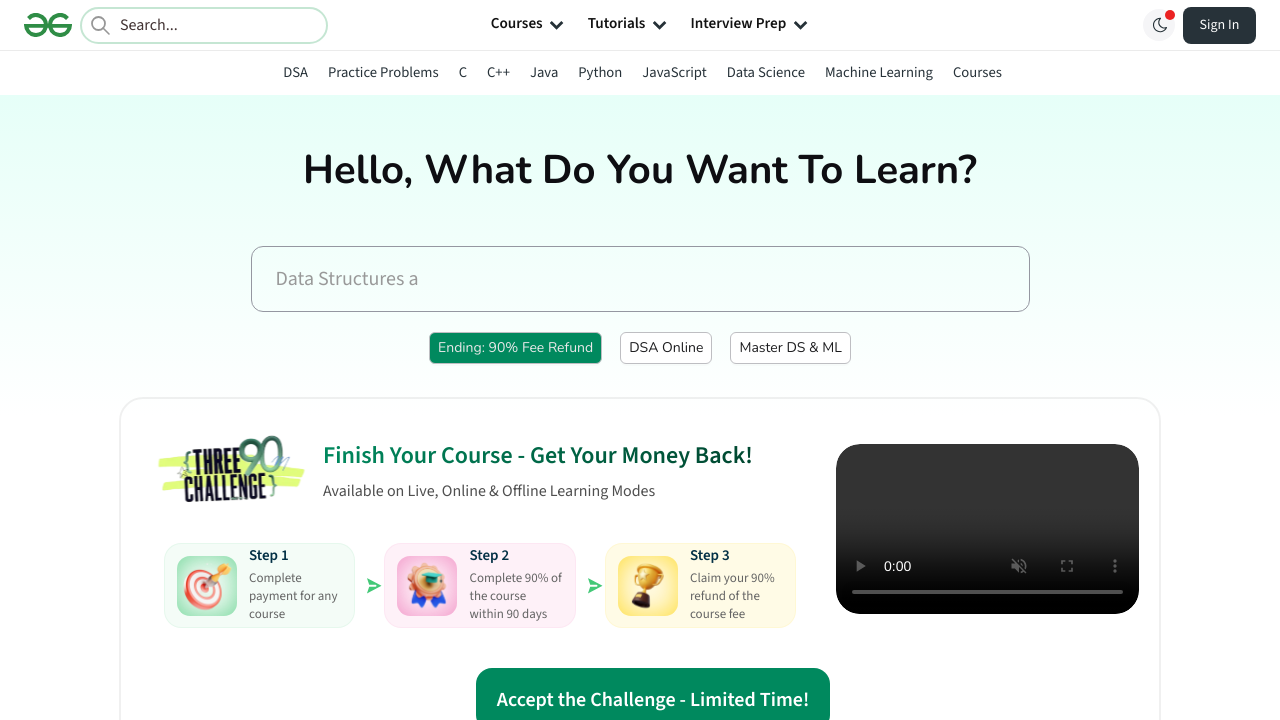

Switched focus back to TutorialsPoint alerts tab
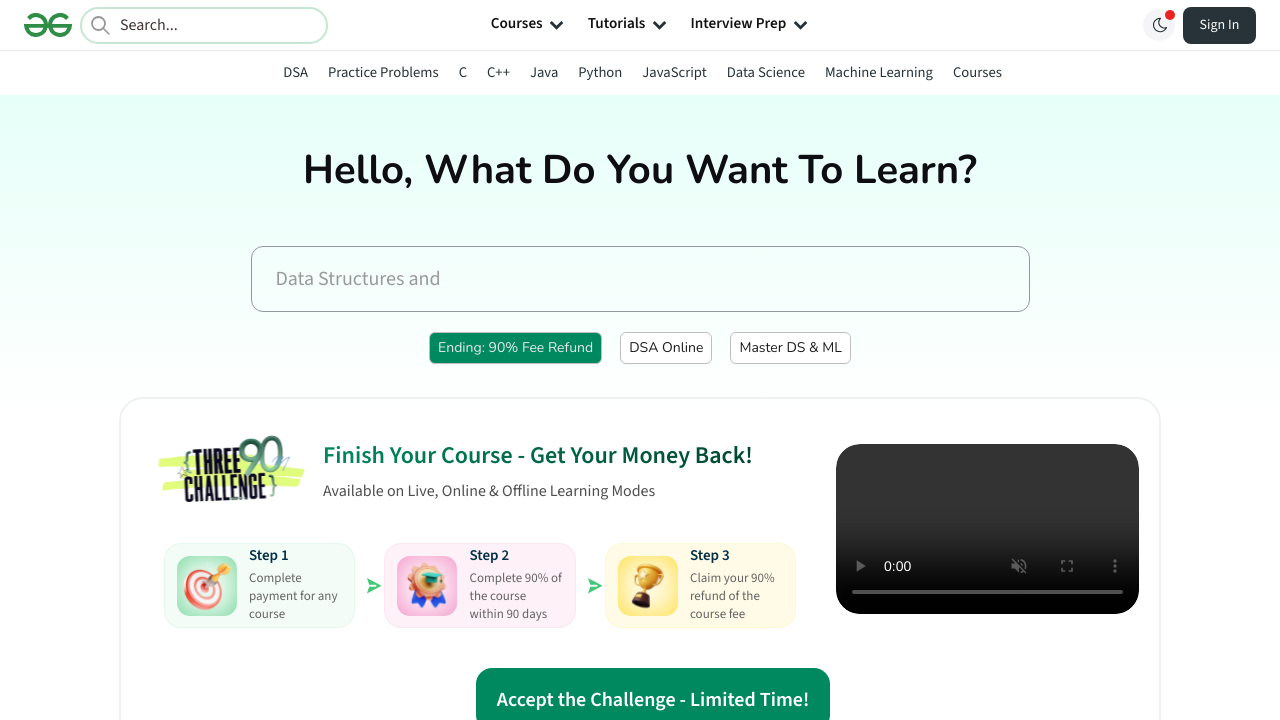

Waited 5 seconds on TutorialsPoint tab
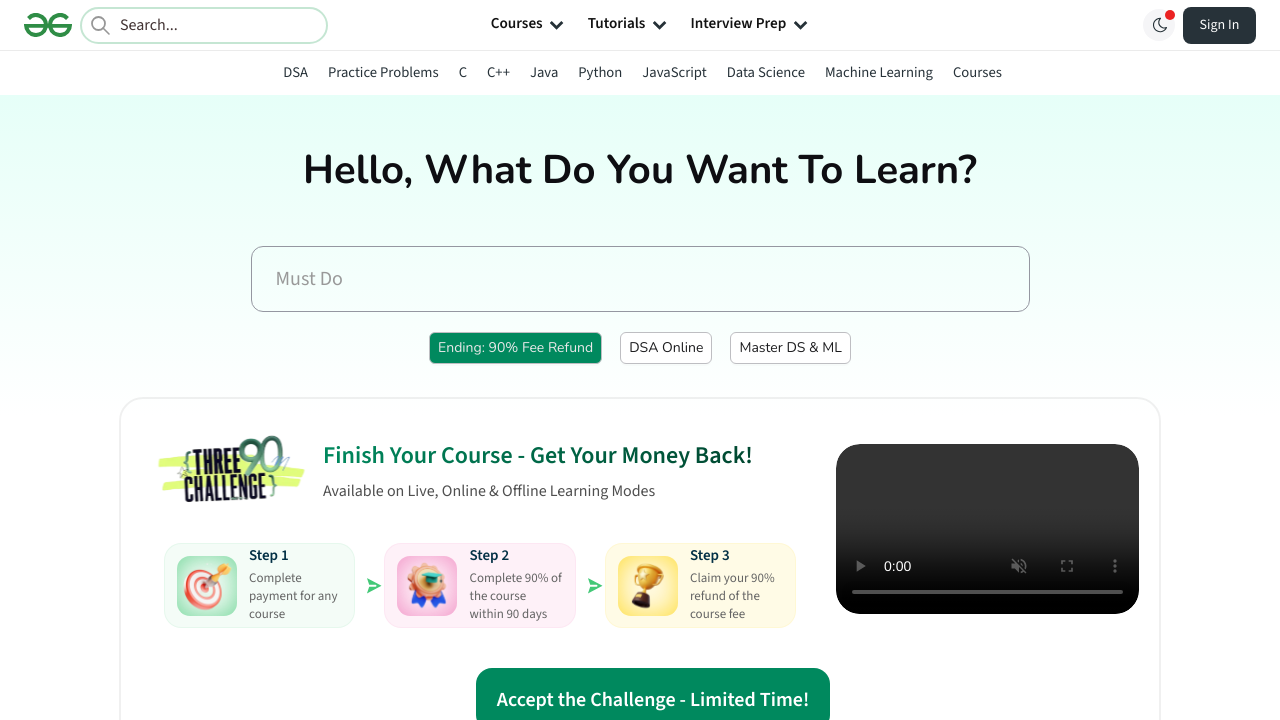

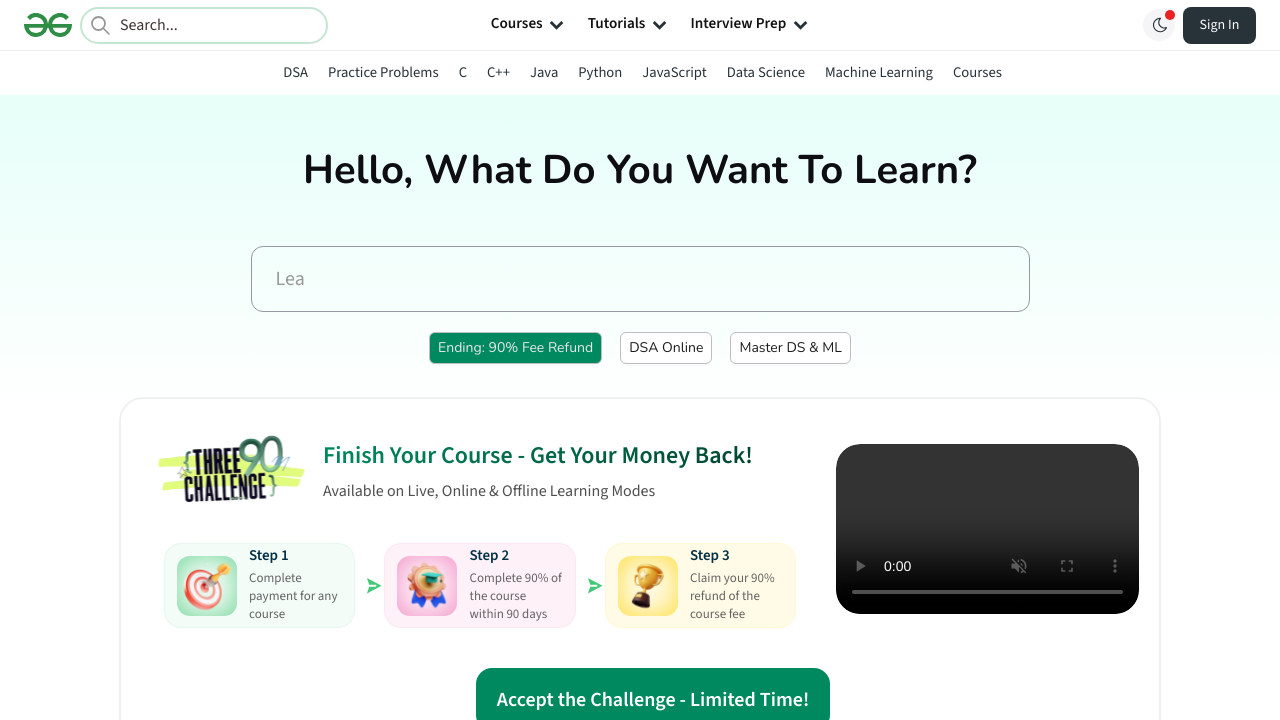